Tests alert handling functionality by triggering an alert, reading its text, dismissing it, and then filling a text area field

Starting URL: https://omayo.blogspot.com/

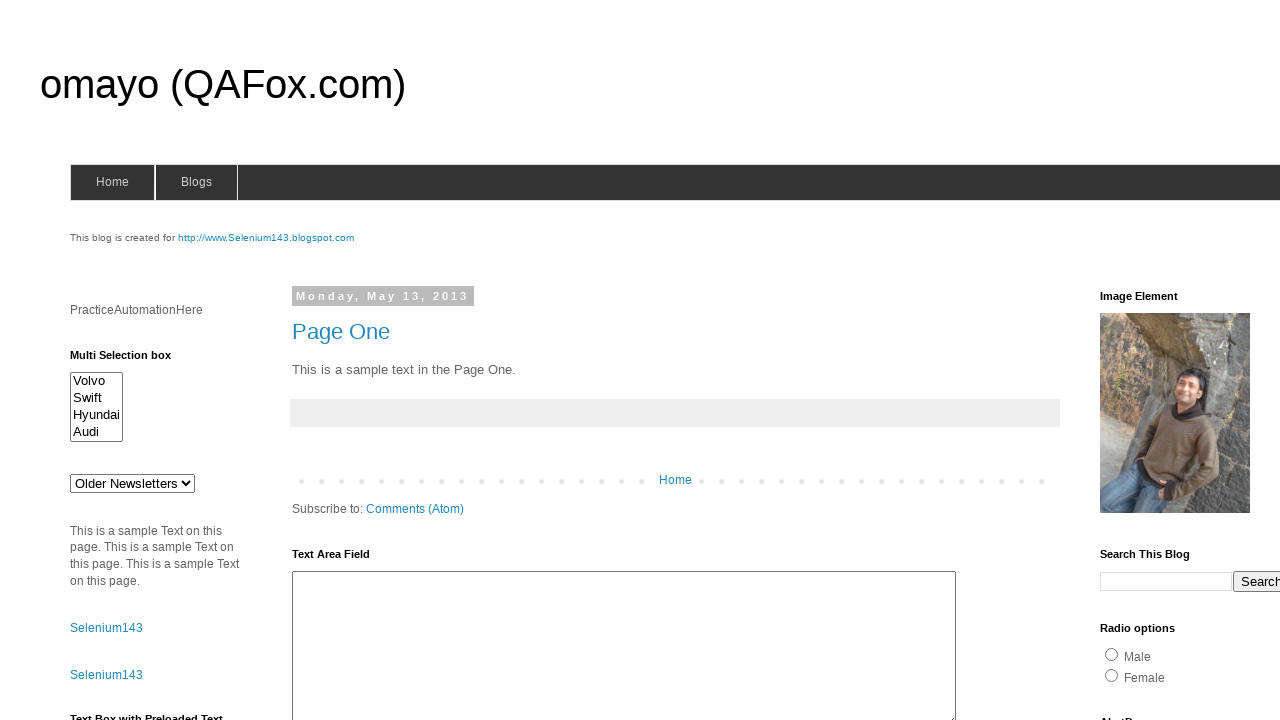

Clicked alert trigger button at (1154, 361) on #alert1
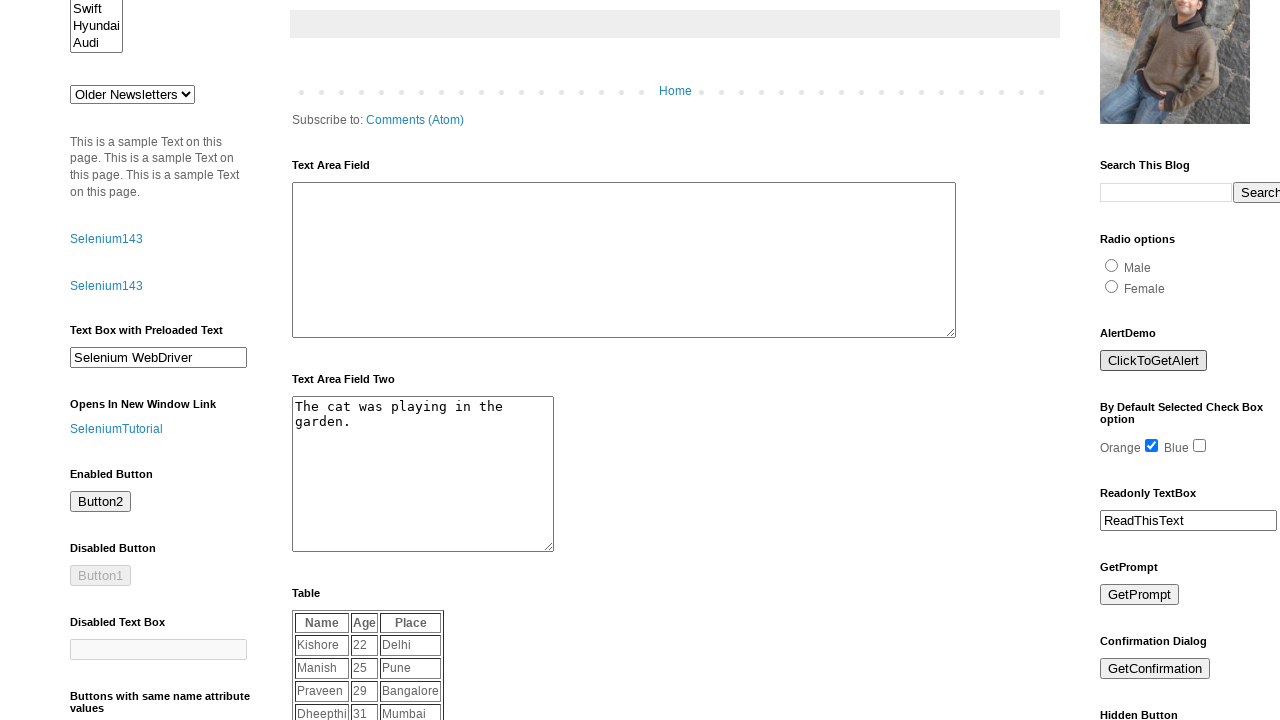

Set up dialog handler to dismiss alert
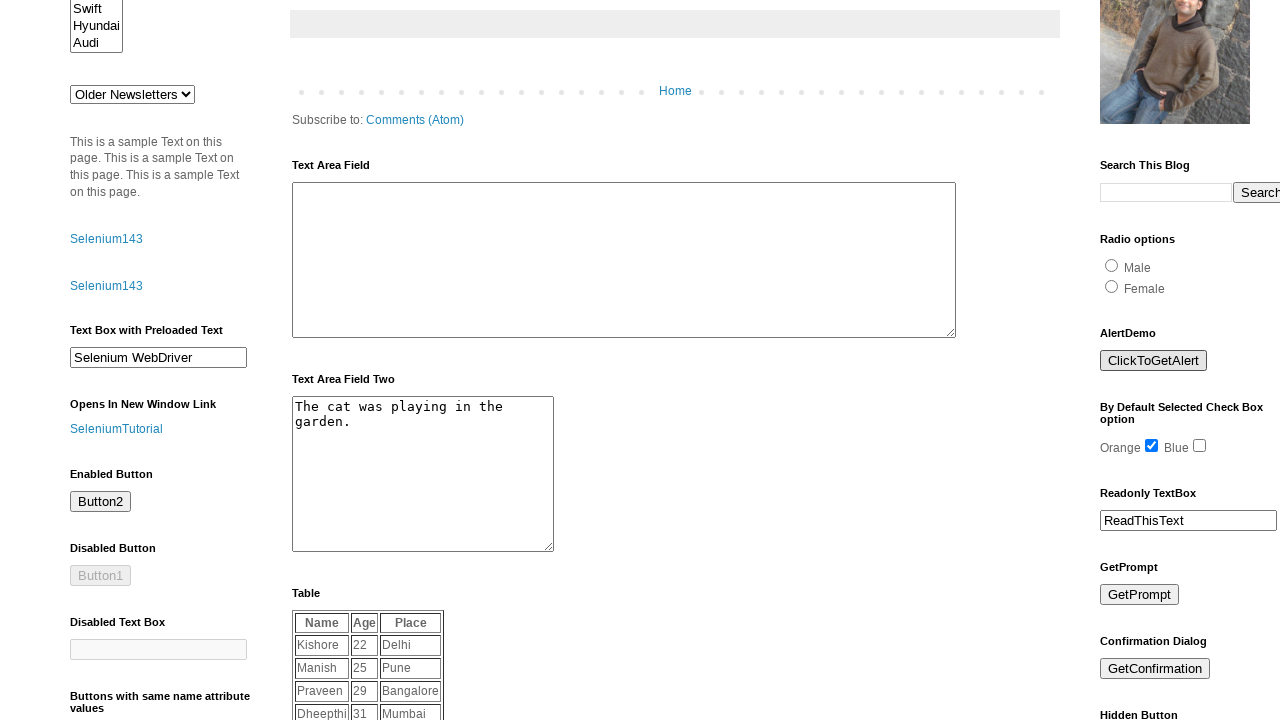

Filled text area with 'Gopikisan Pund' after alert dismissal on #ta1
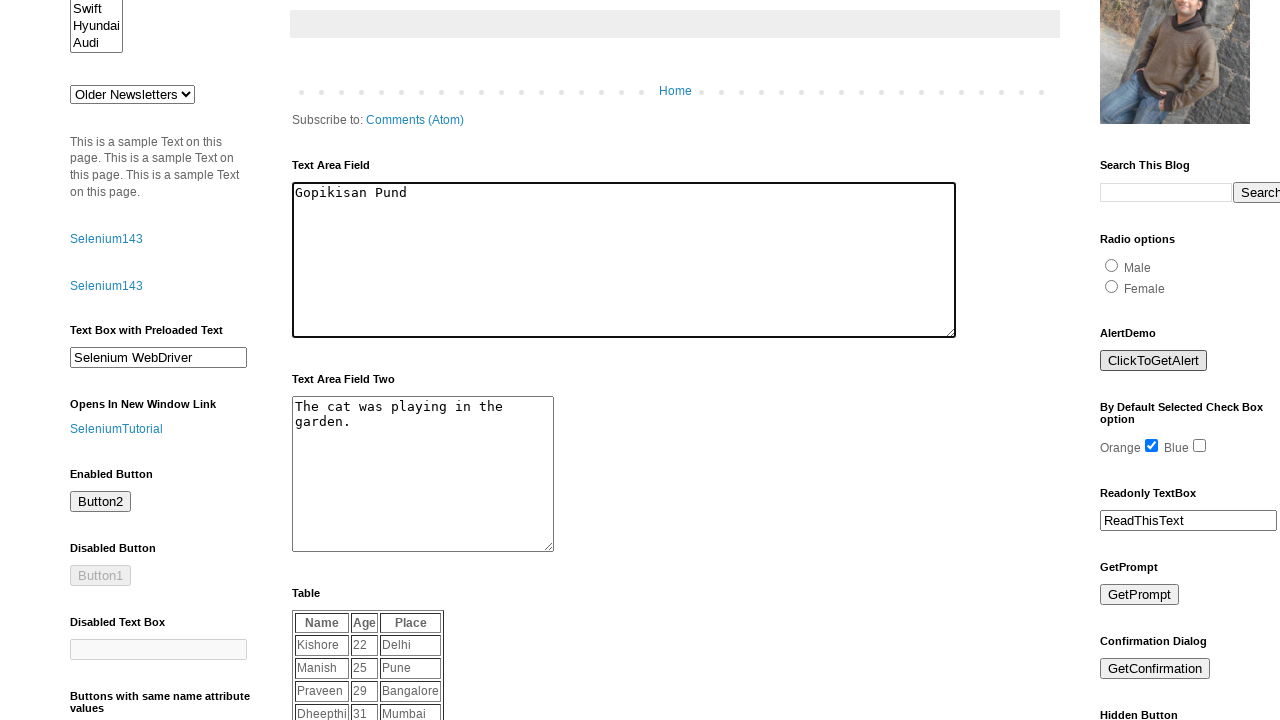

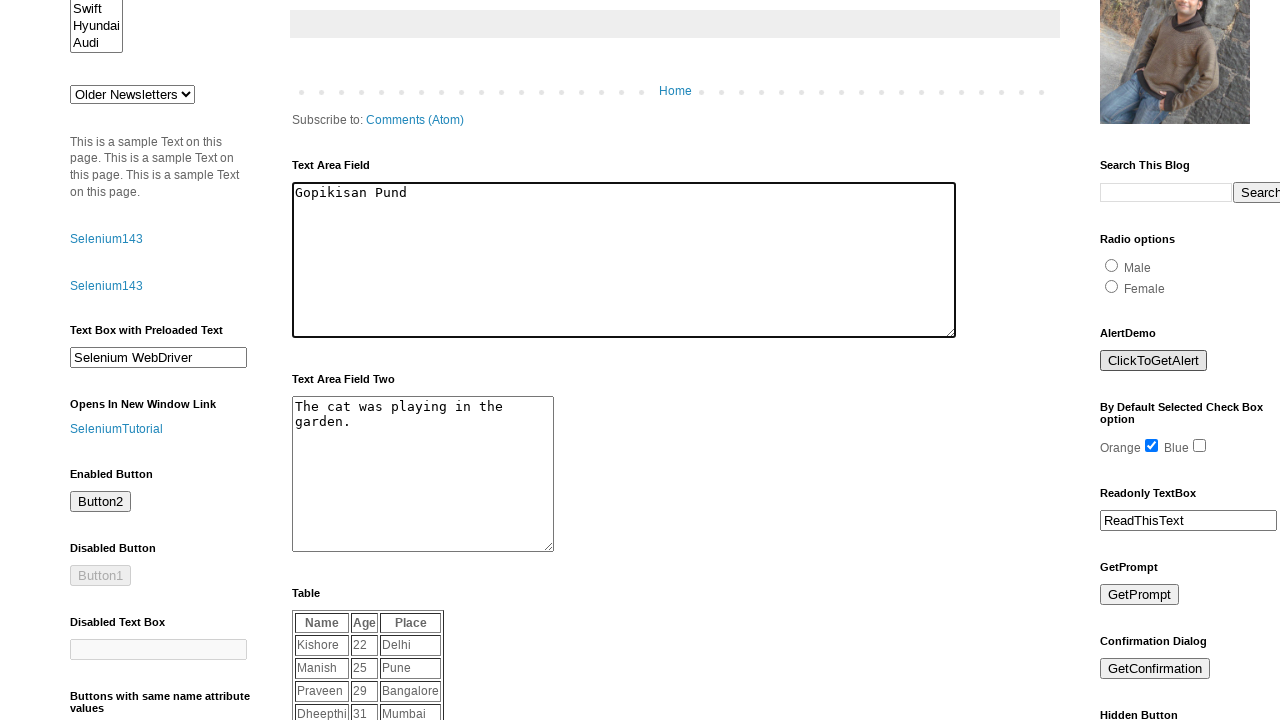